Tests filling a text input field using JavaScript execution on a test automation practice page

Starting URL: https://testautomationpractice.blogspot.com/

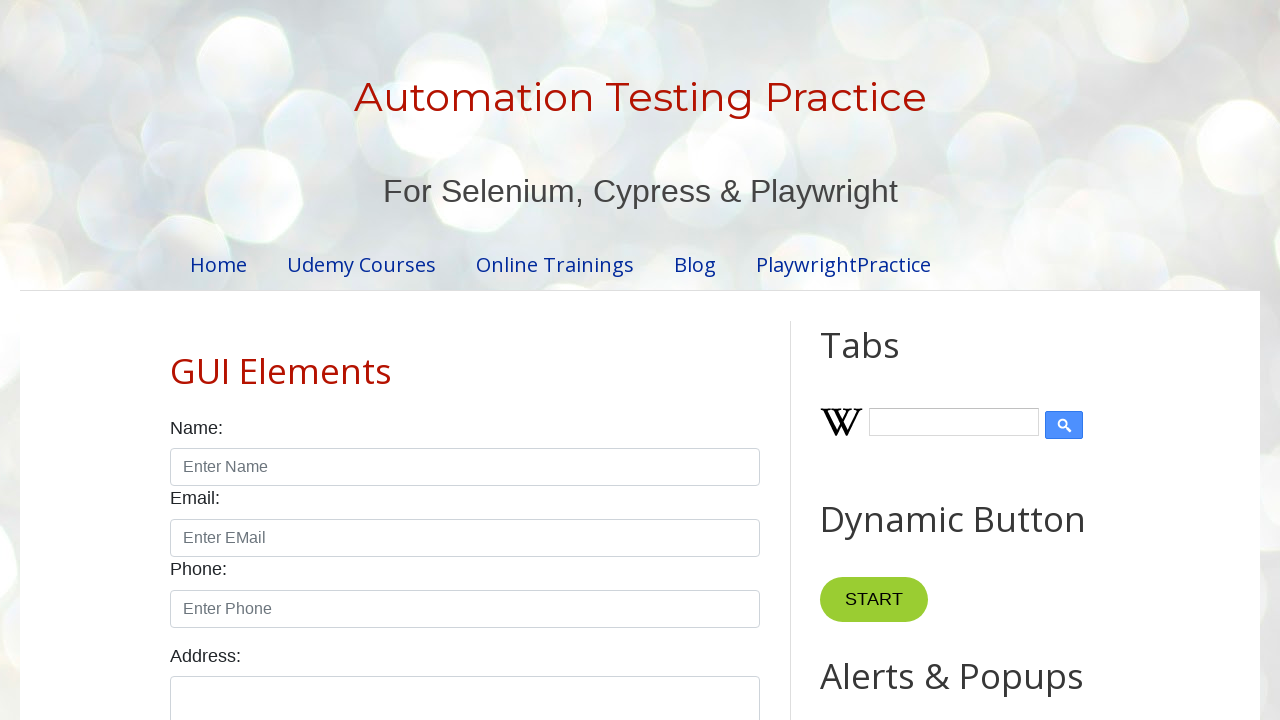

Filled name input field with 'Hai123' using JavaScript execution
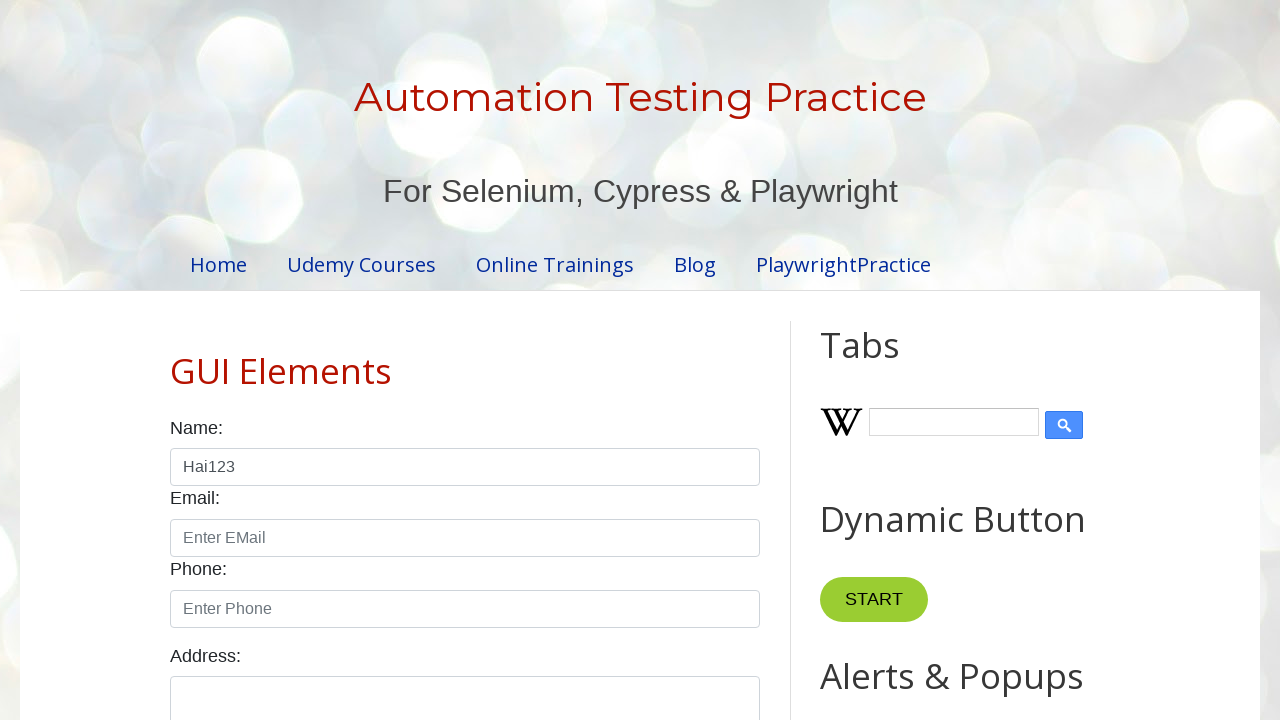

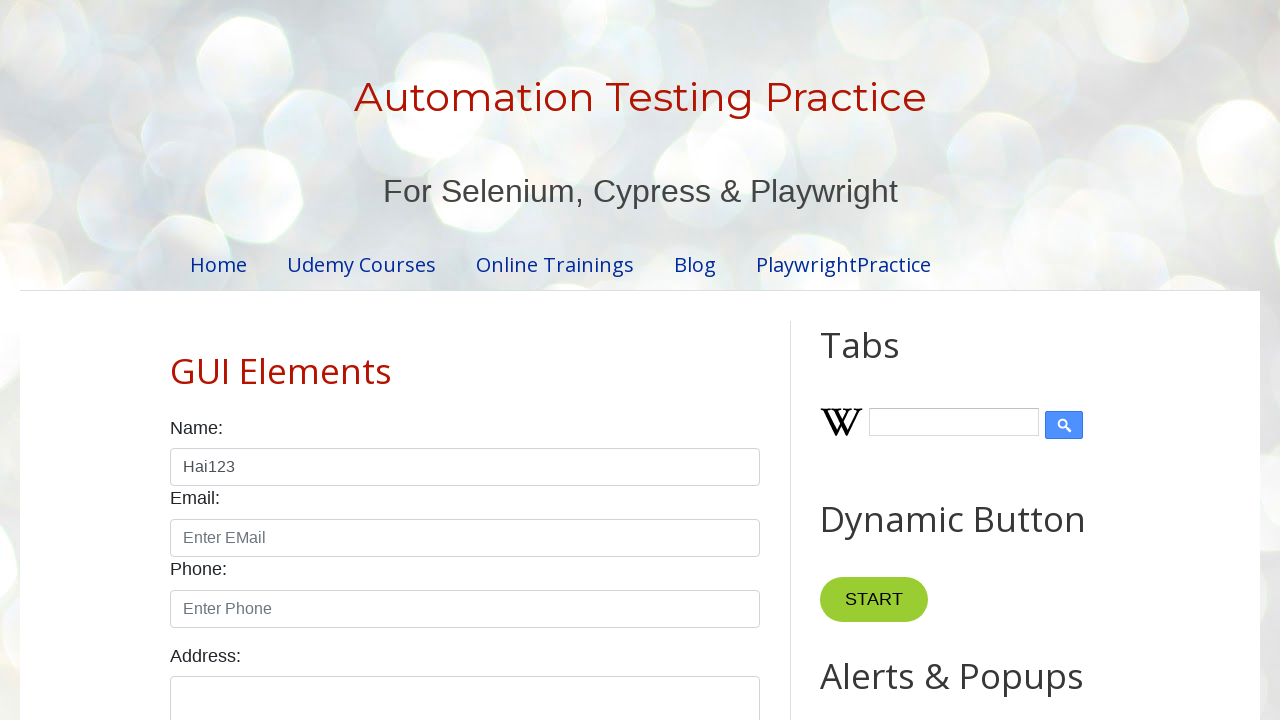